Navigates to a frames test page and fills an input field with text

Starting URL: http://applitools.github.io/demo/TestPages/FramesTestPage/

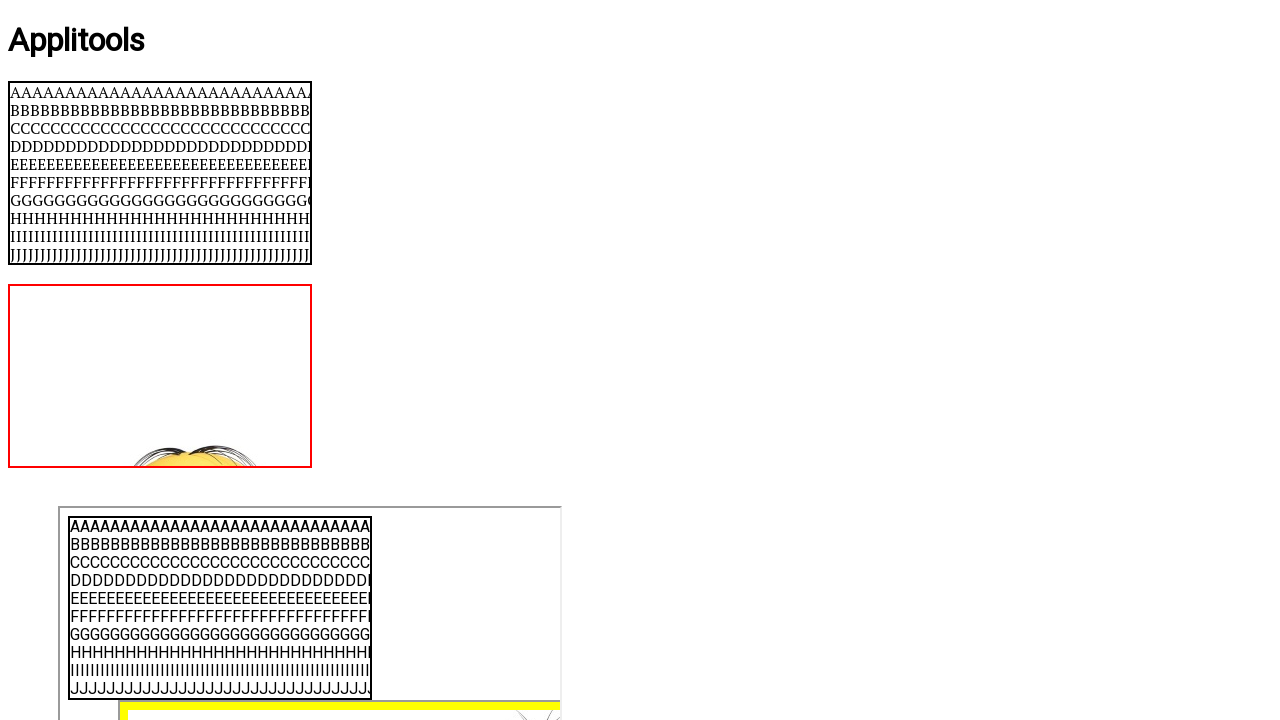

Waited for page to load (domcontentloaded)
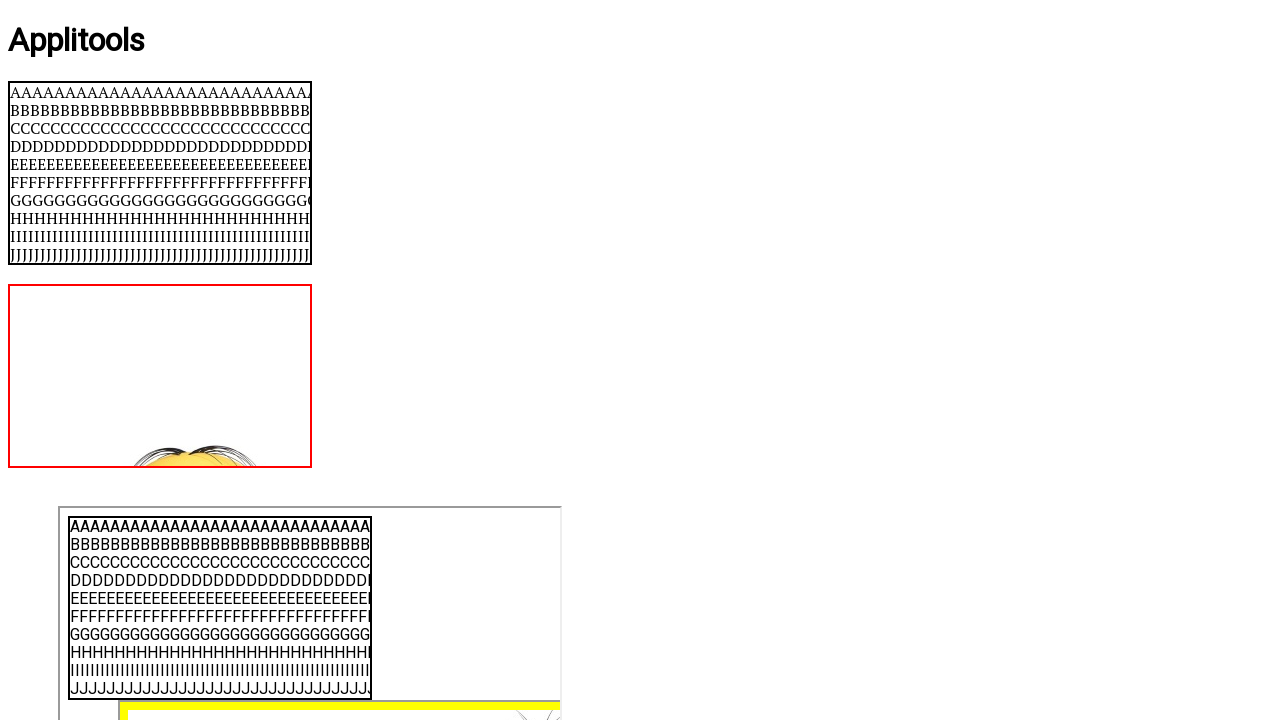

Filled input field with 'My Input' on input
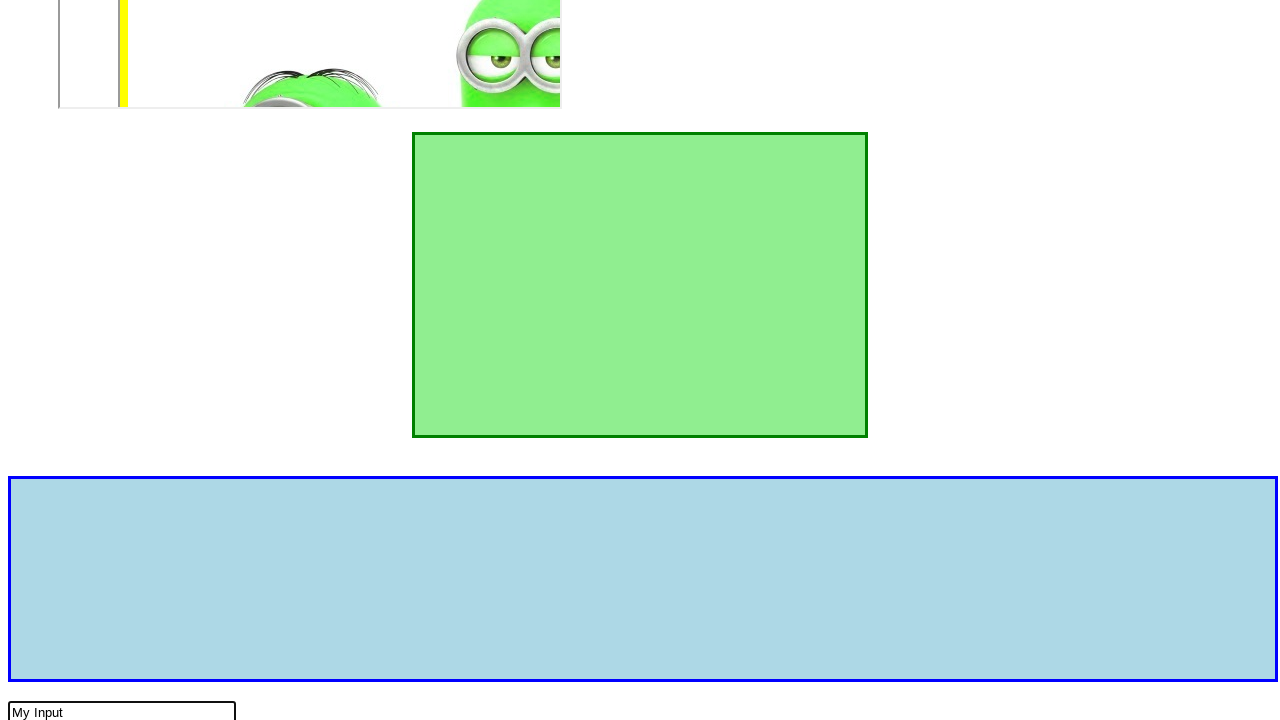

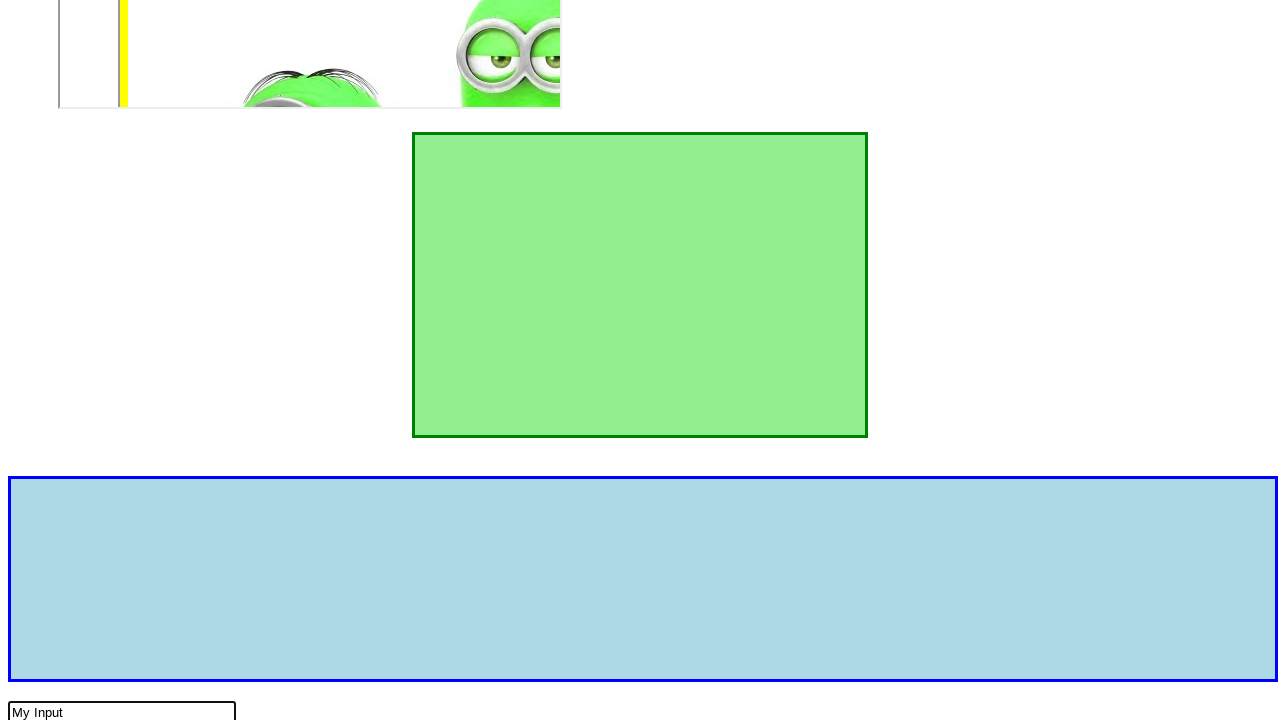